Tests accepting a JavaScript confirm dialog and verifies the 'Ok' confirmation message

Starting URL: https://the-internet.herokuapp.com/javascript_alerts

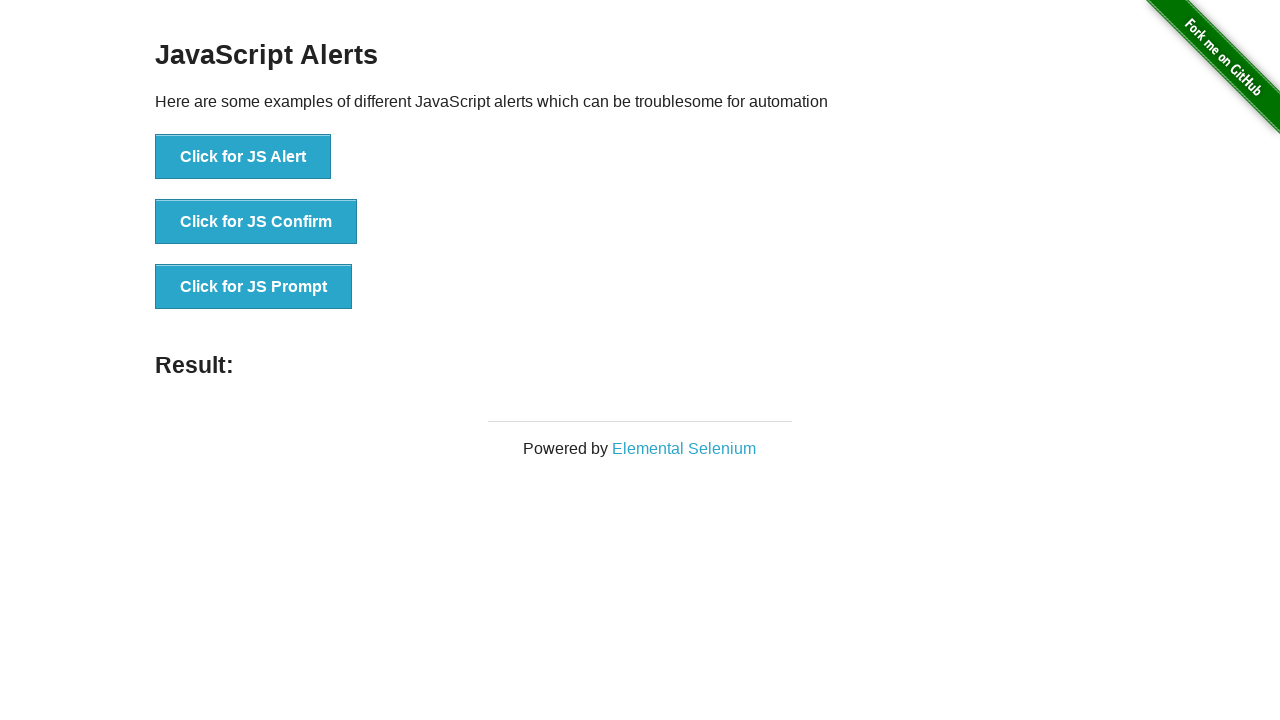

Set up dialog handler to accept JavaScript confirm dialogs
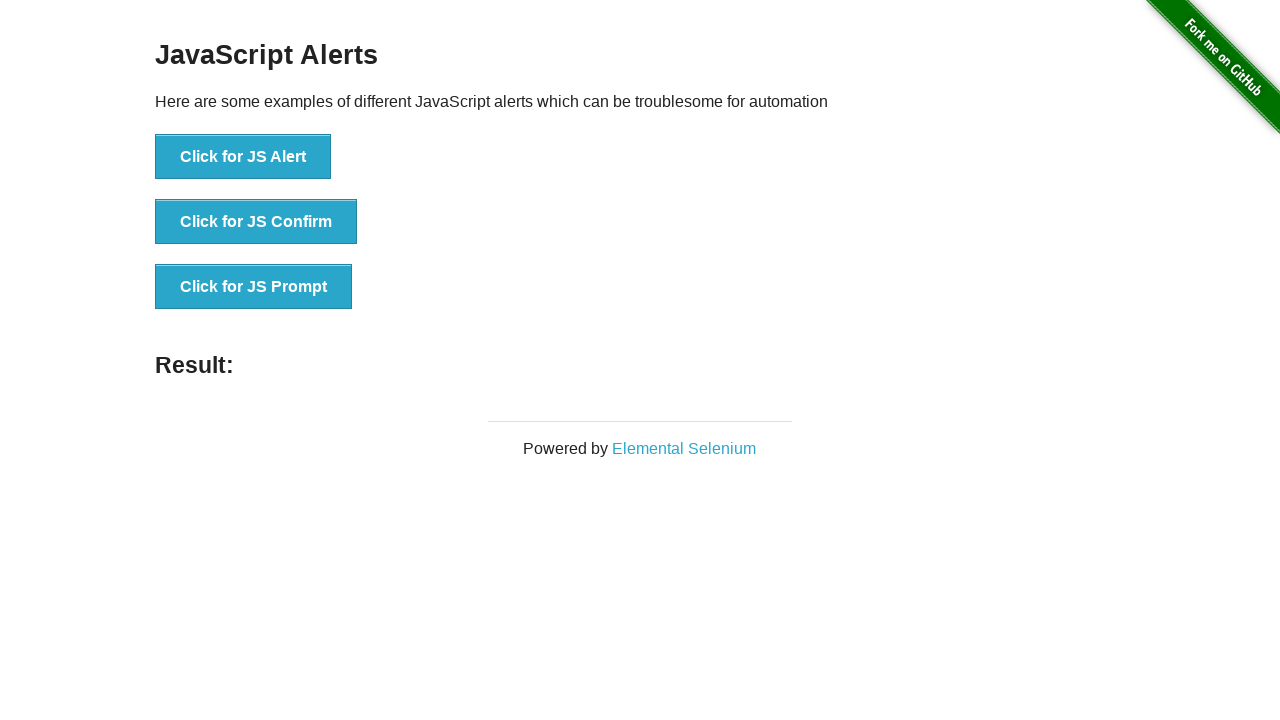

Clicked the JavaScript Confirm button to trigger the alert at (256, 222) on [onclick='jsConfirm()']
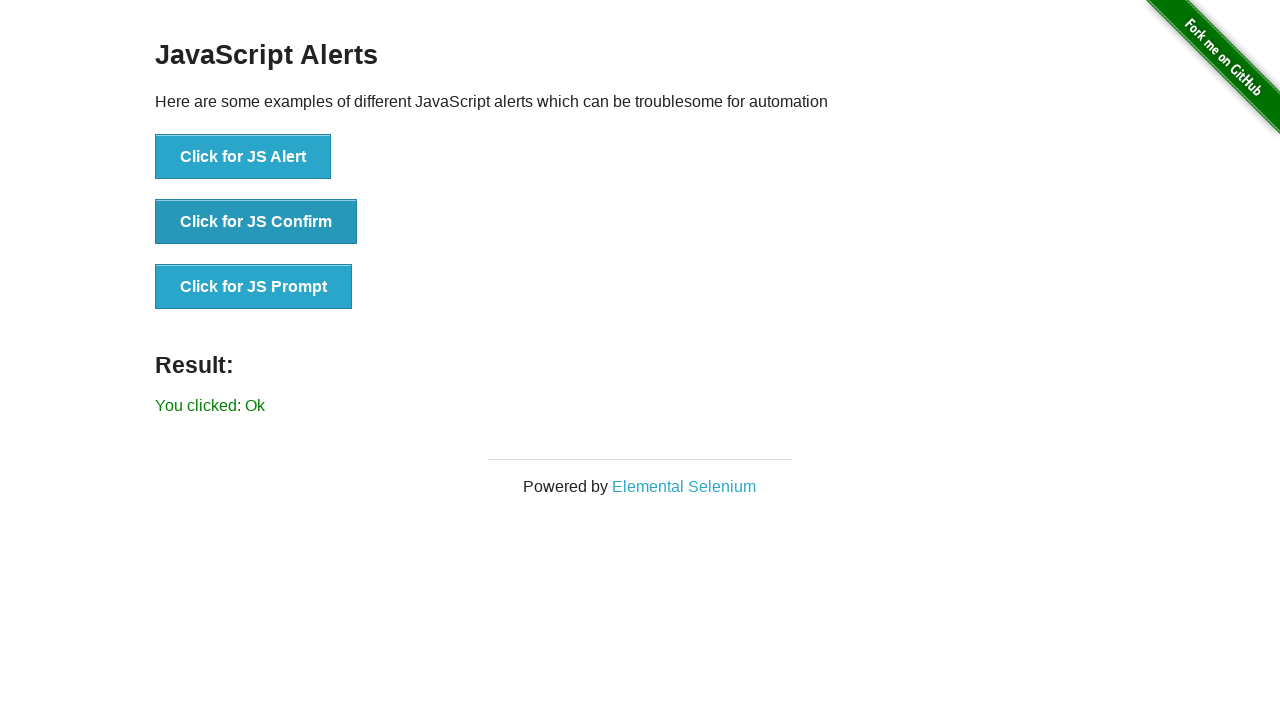

Waited for the result element to appear after confirming the dialog
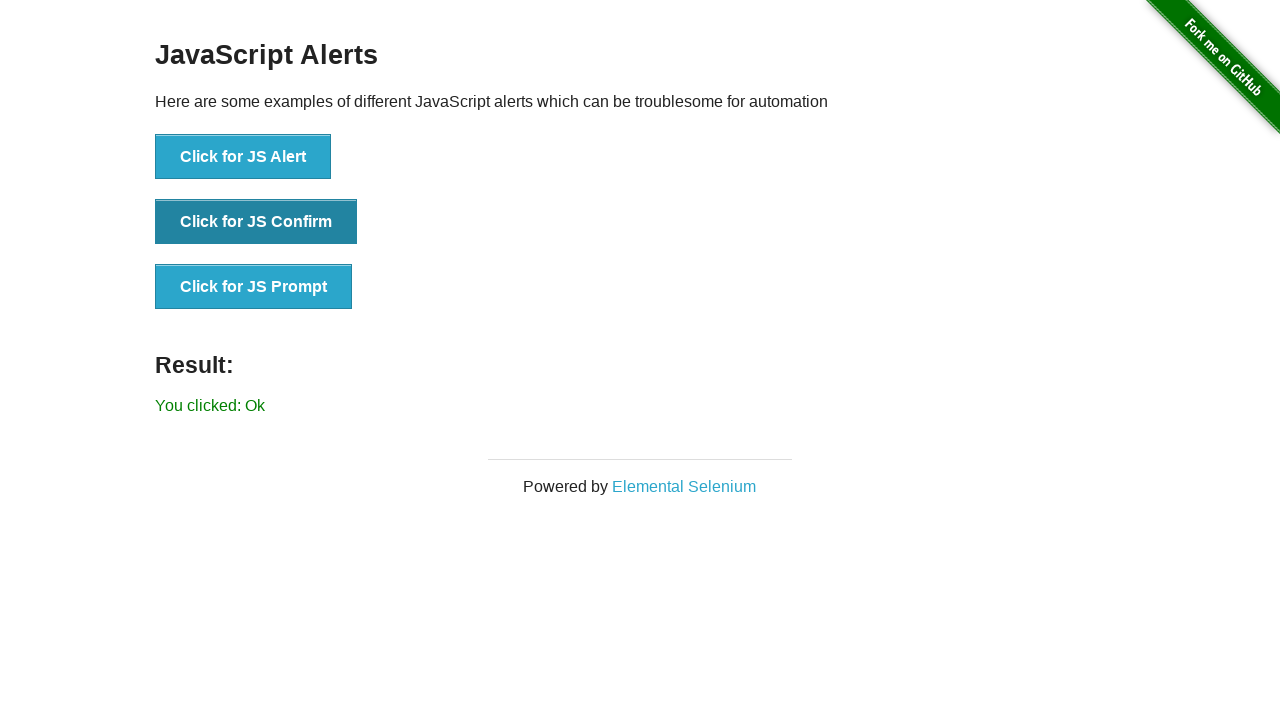

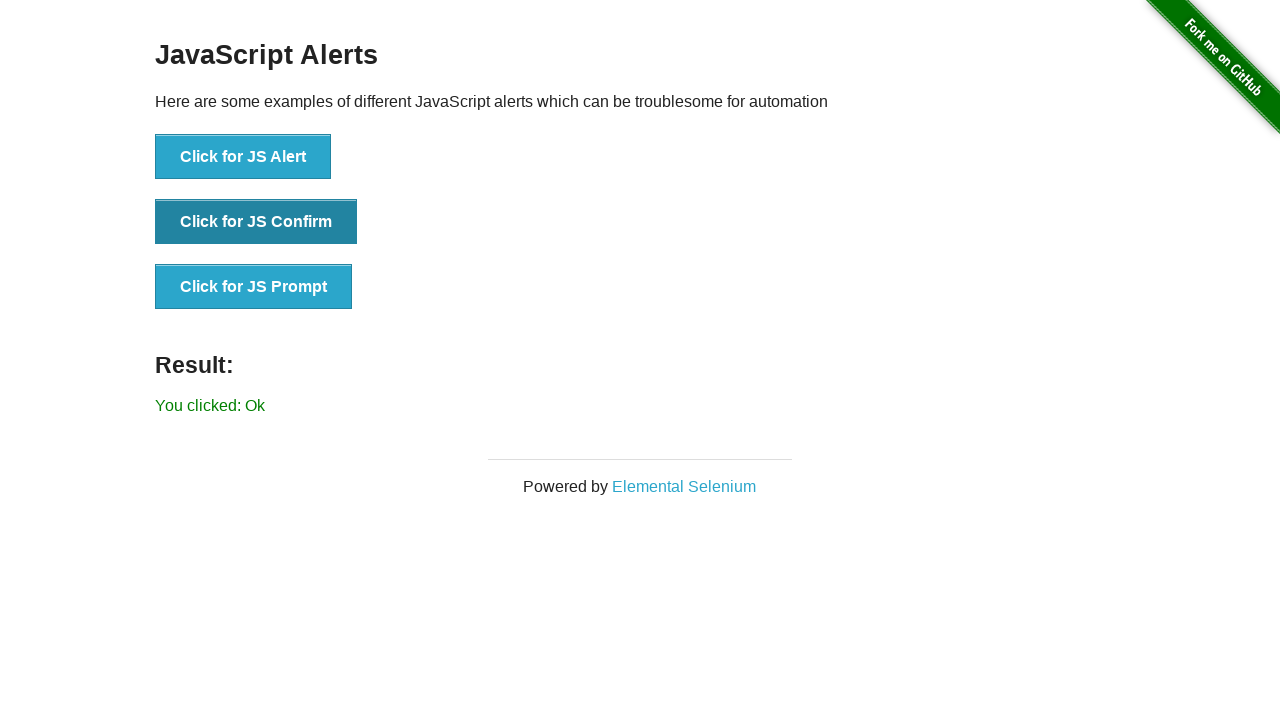